Tests checkbox selection functionality by clicking on the Milk and Cheese checkboxes on an HTML forms demo page

Starting URL: http://www.echoecho.com/htmlforms09.htm

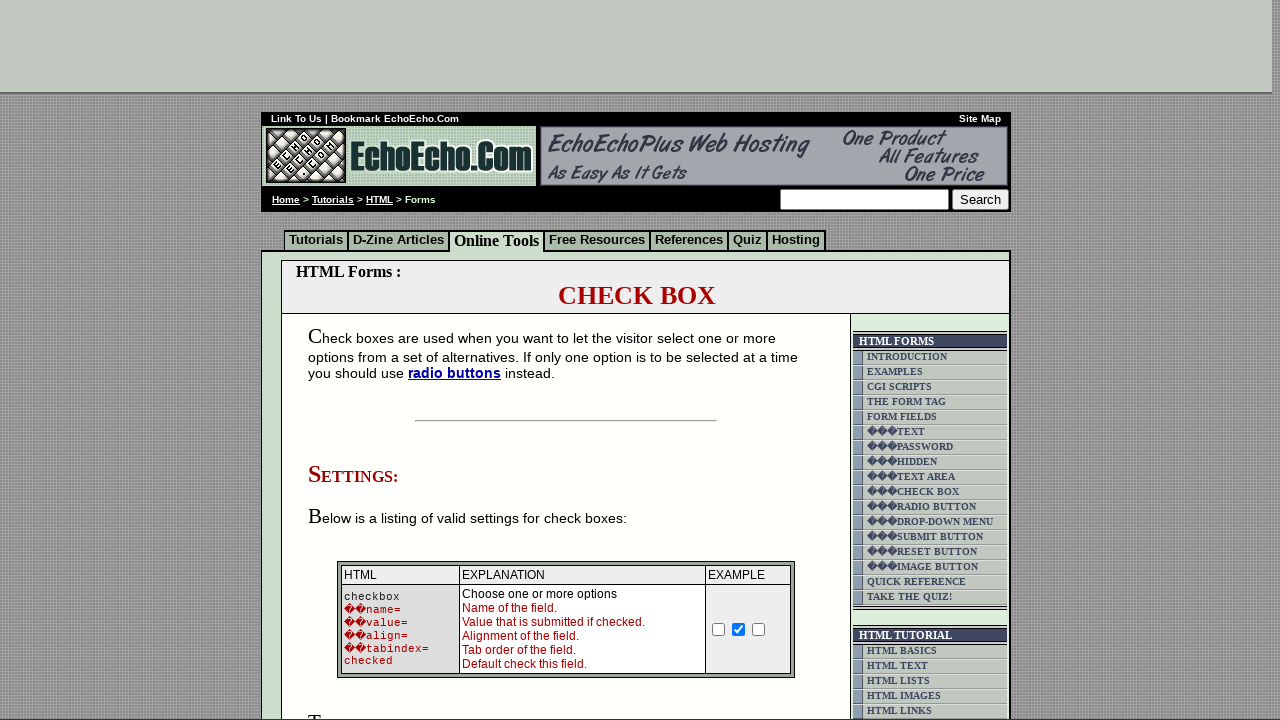

Navigated to HTML forms demo page
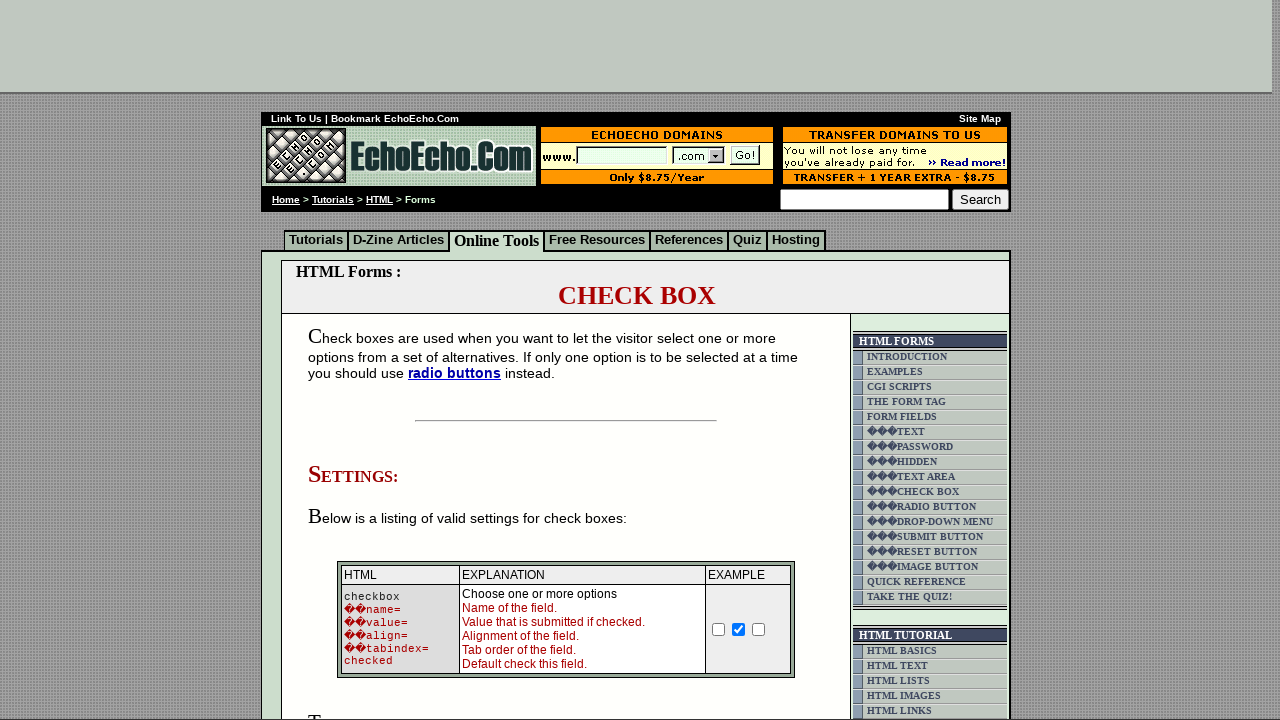

Located Milk checkbox
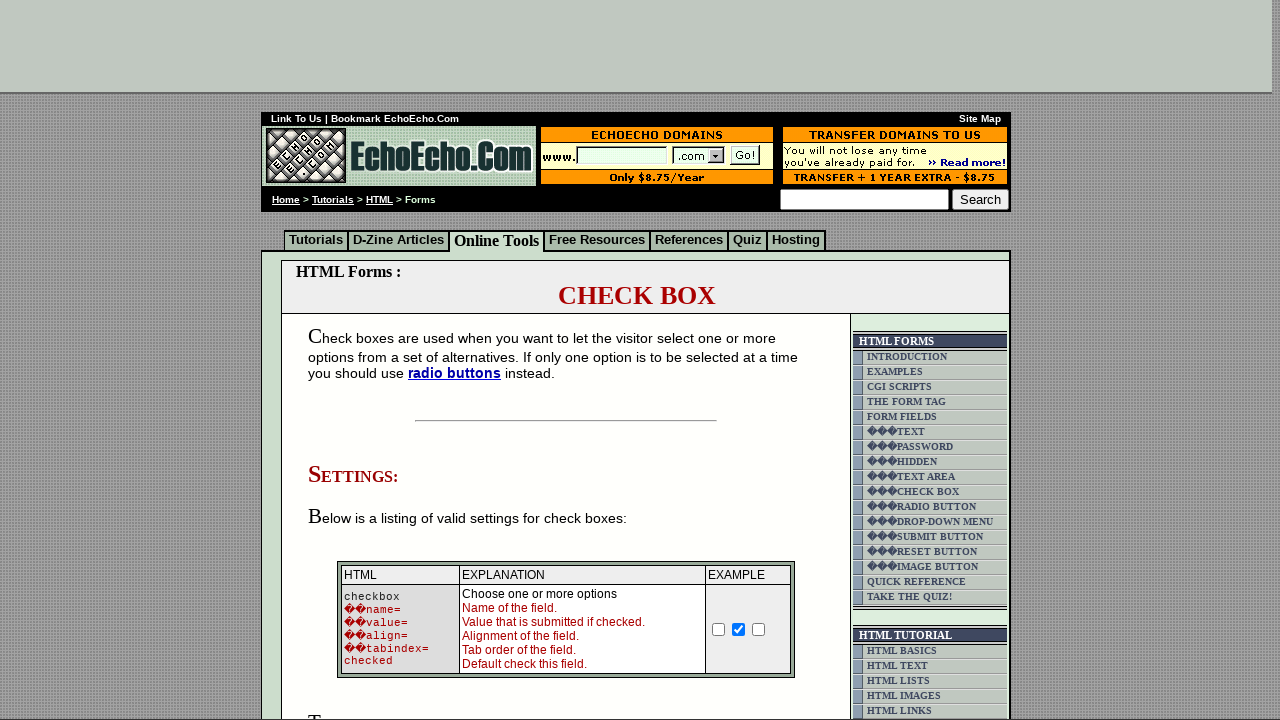

Clicked Milk checkbox to select it at (354, 360) on input[value='Milk']
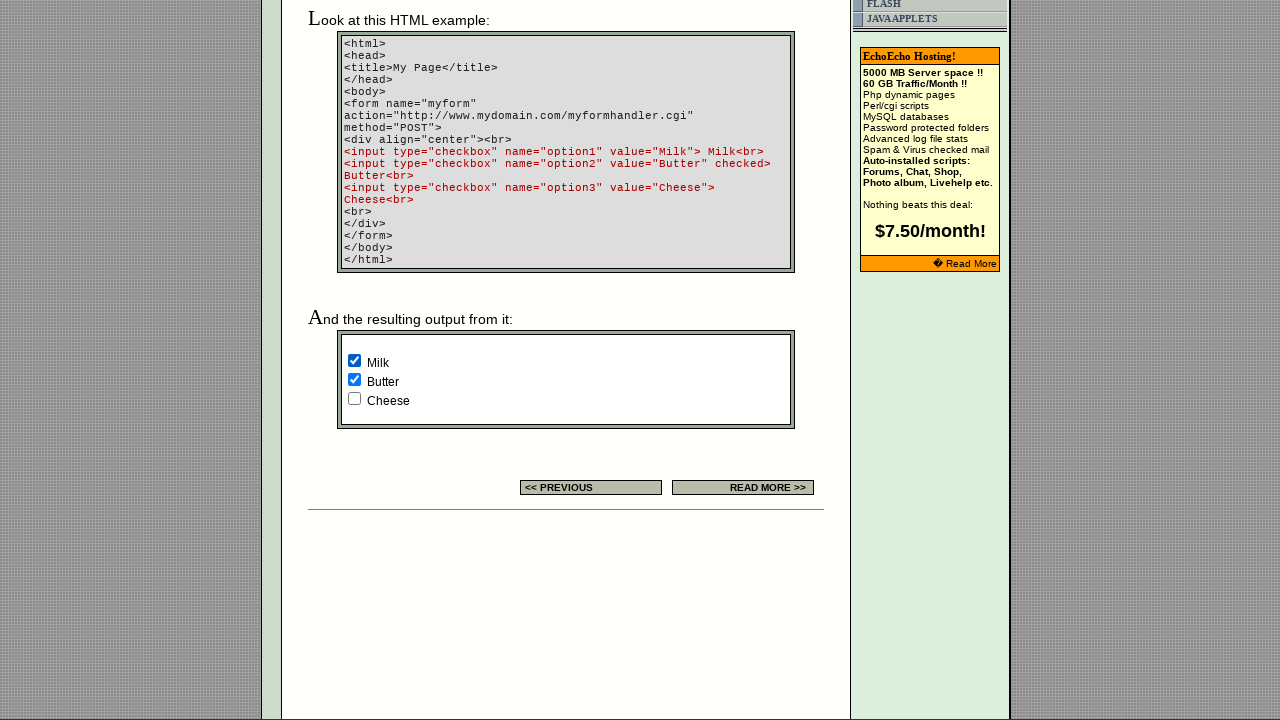

Located Cheese checkbox
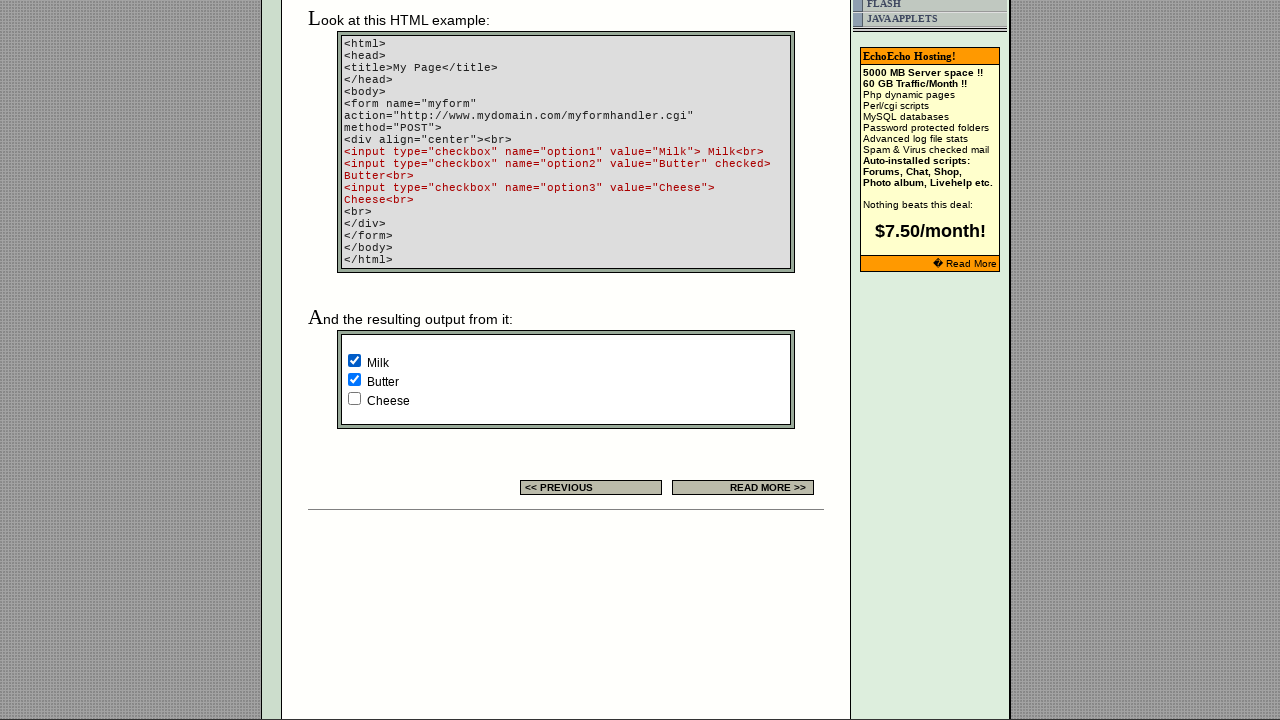

Clicked Cheese checkbox to select it at (354, 398) on input[value='Cheese']
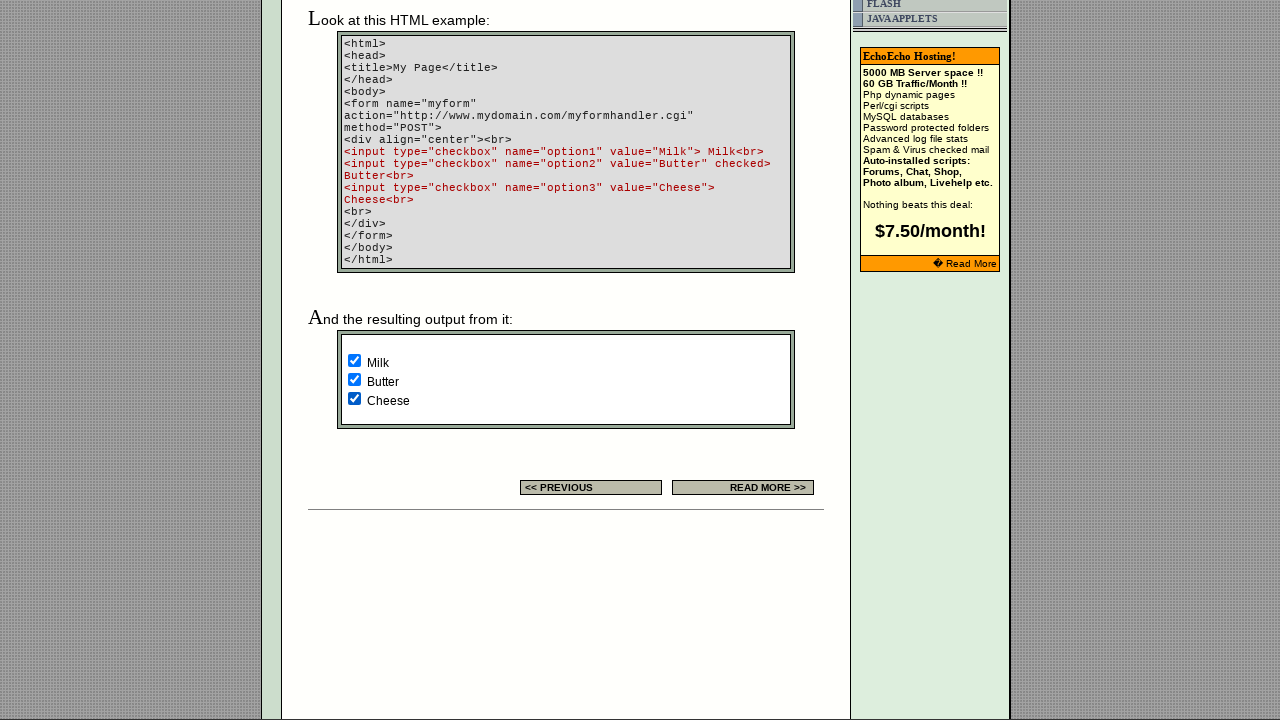

Waited 500ms to ensure checkbox clicks are processed
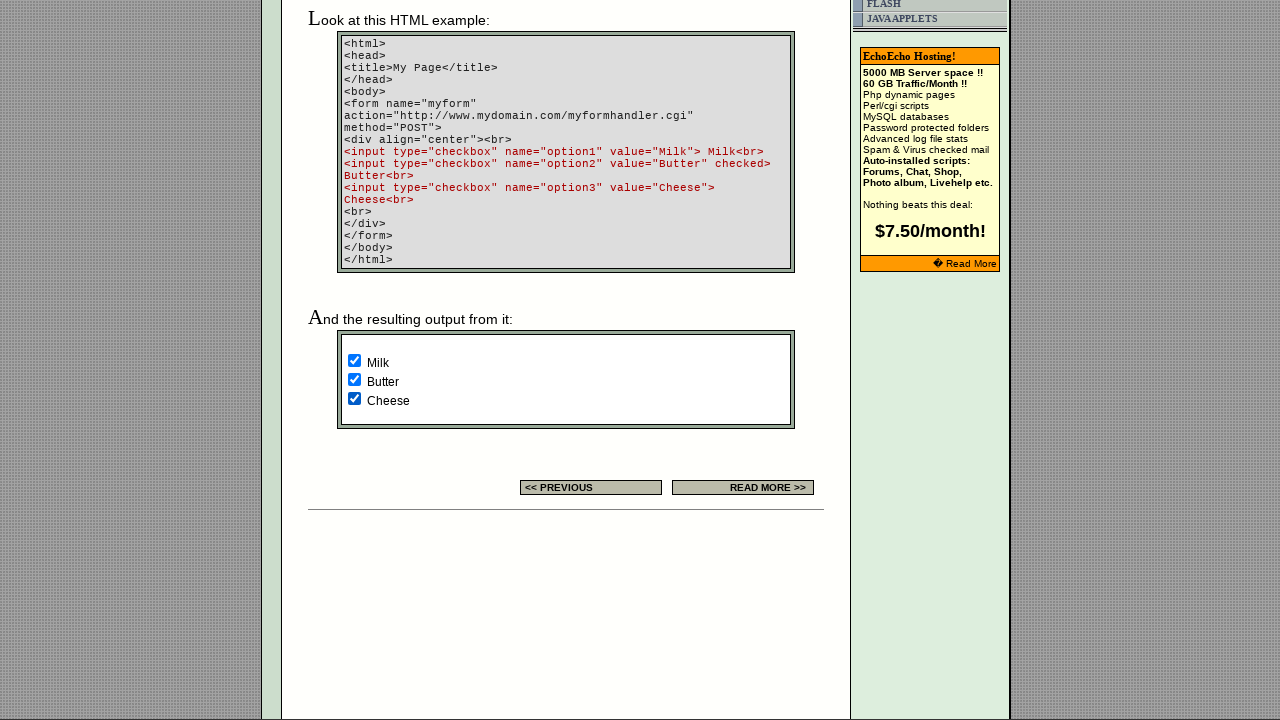

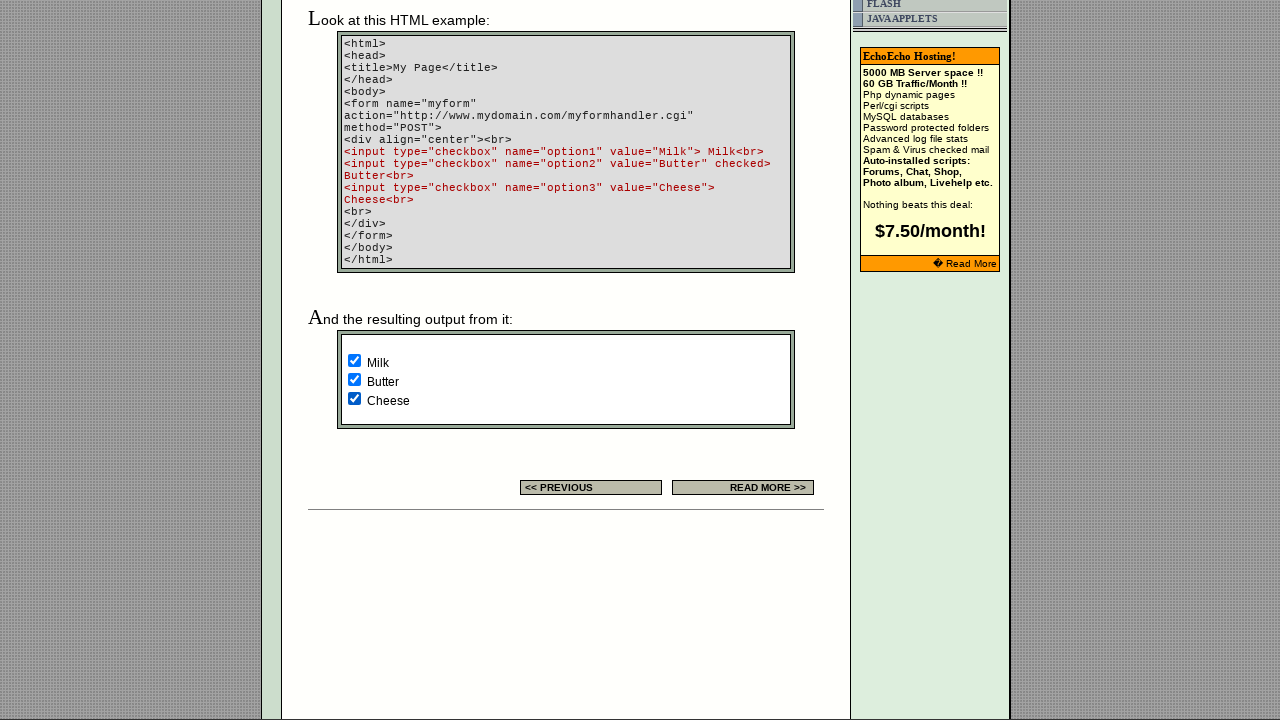